Tests the search functionality on the Python.org website by entering "pycon" in the search field and submitting the search

Starting URL: http://www.python.org

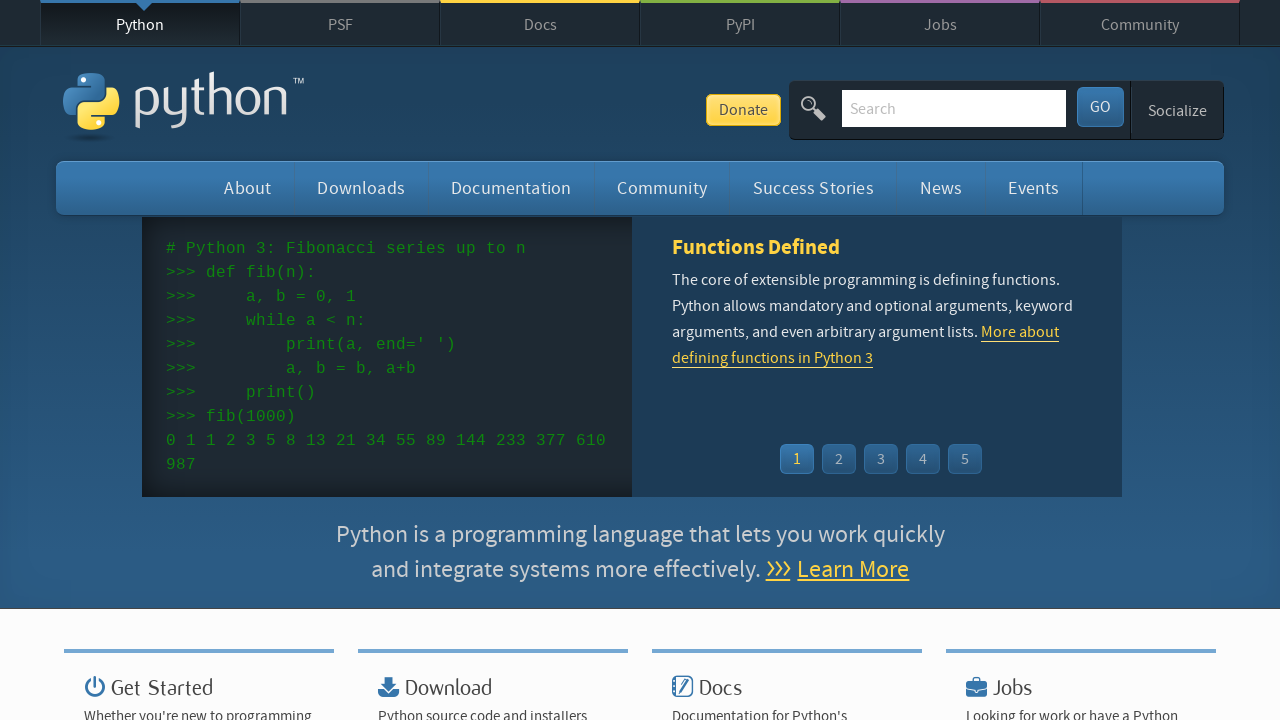

Filled search field with 'pycon' on input[name='q']
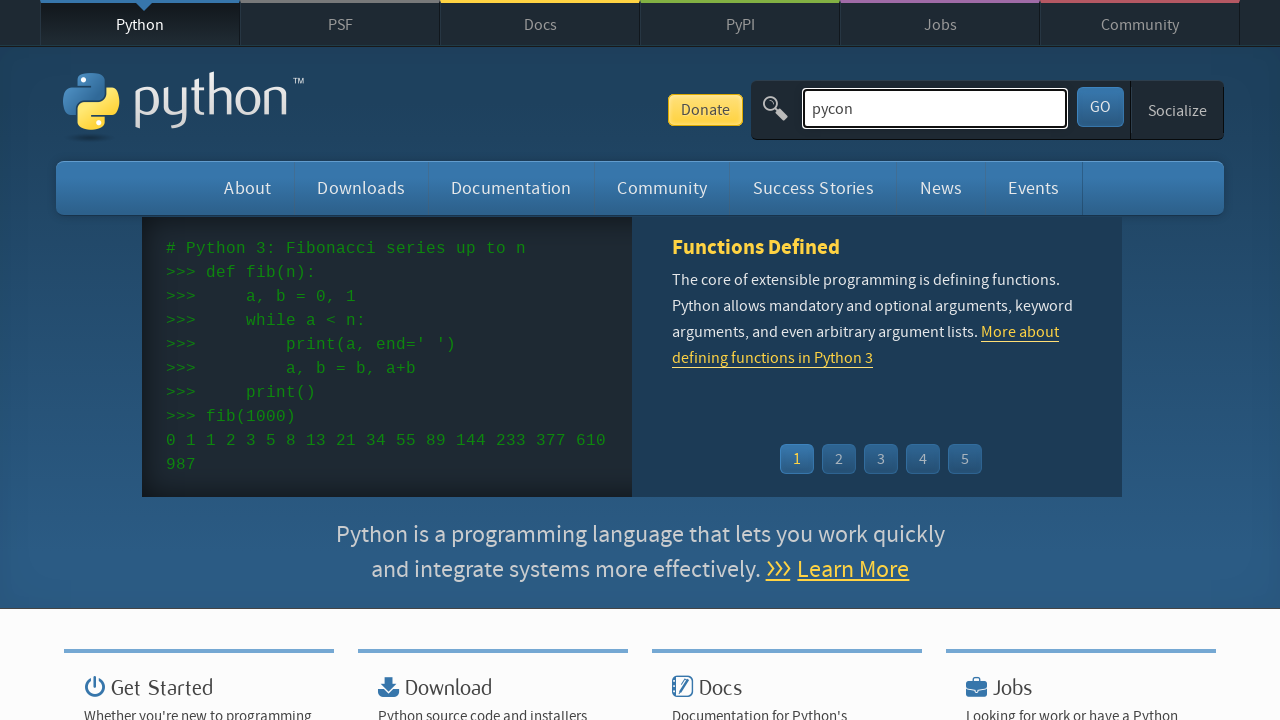

Pressed Enter to submit search on input[name='q']
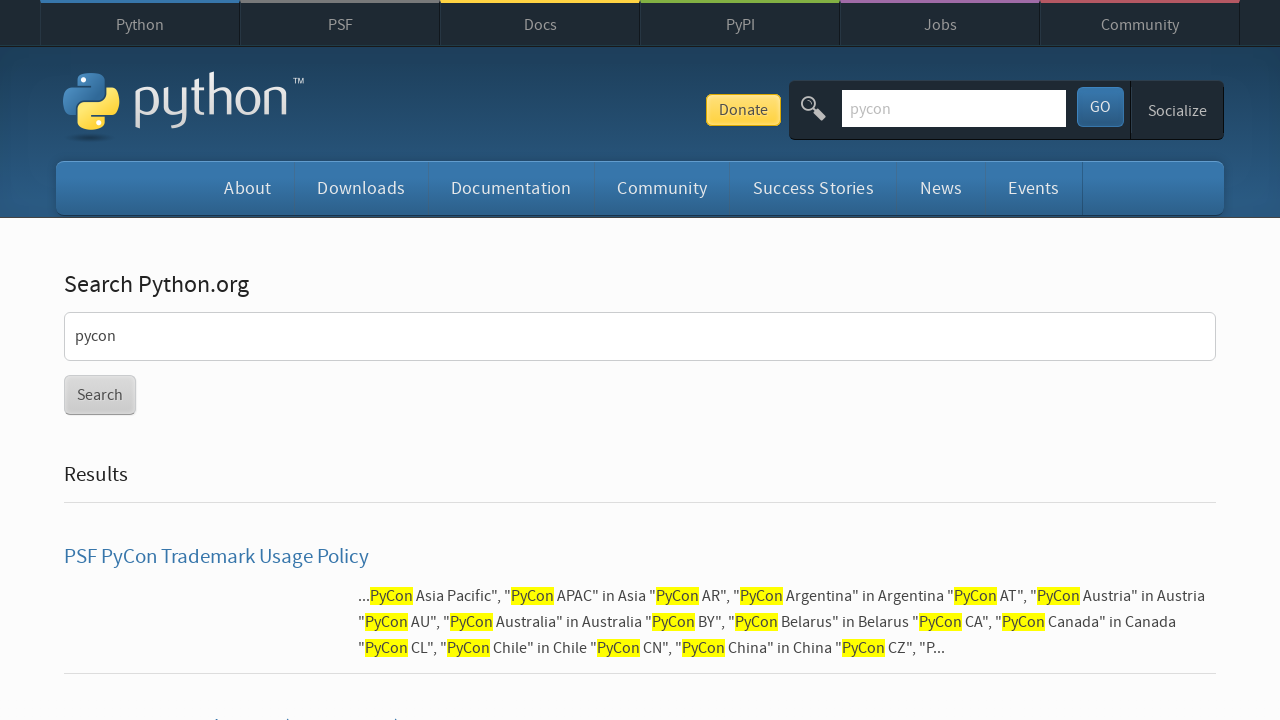

Search results page loaded
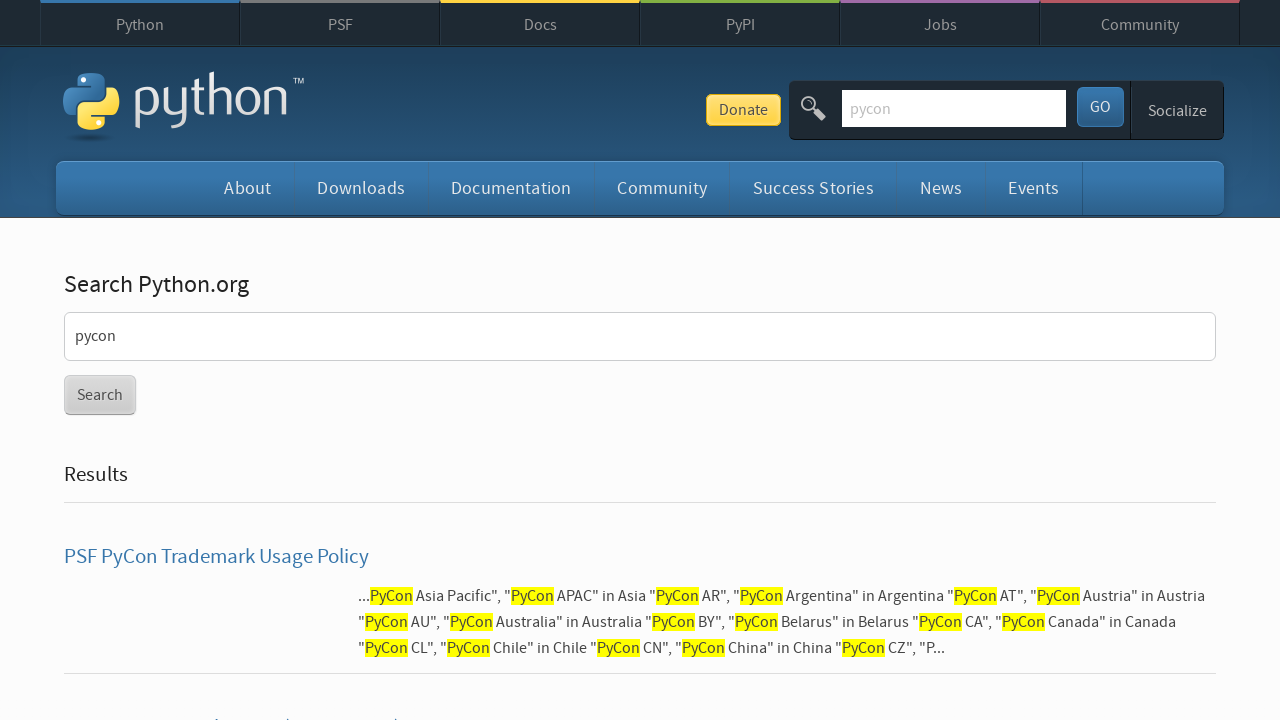

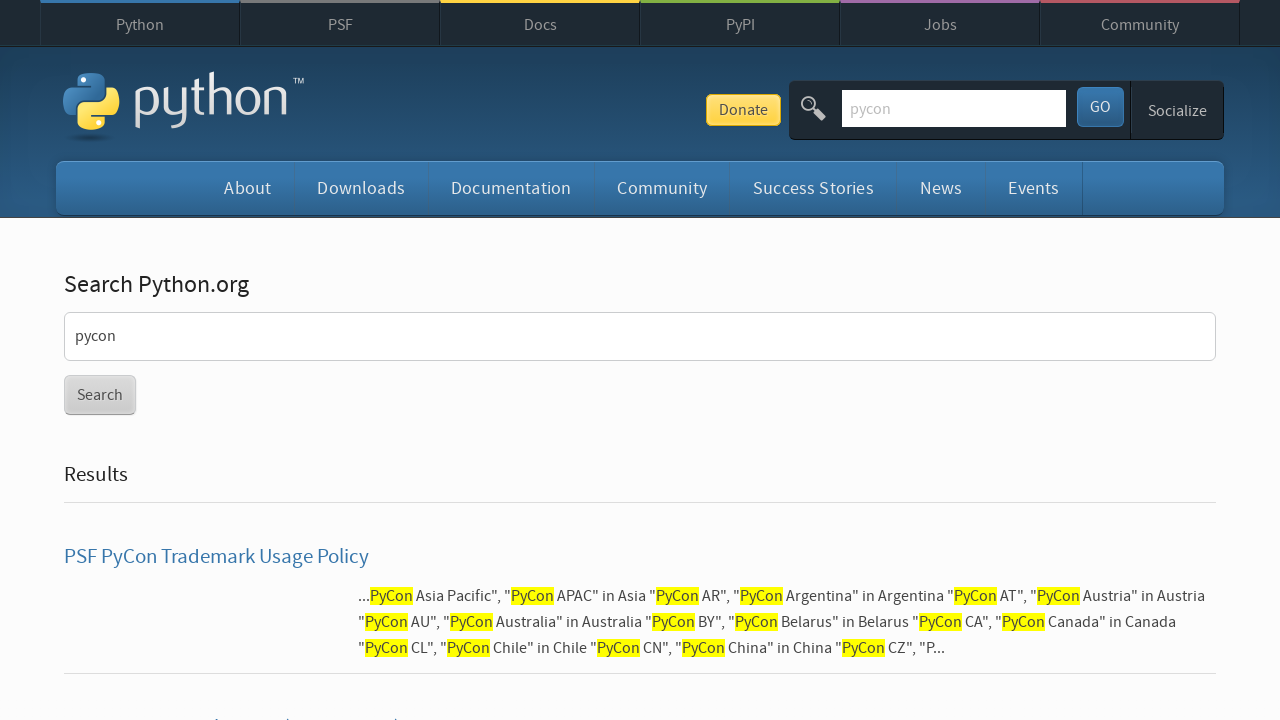